Tests editing a todo item by double-clicking and entering new text

Starting URL: https://demo.playwright.dev/todomvc

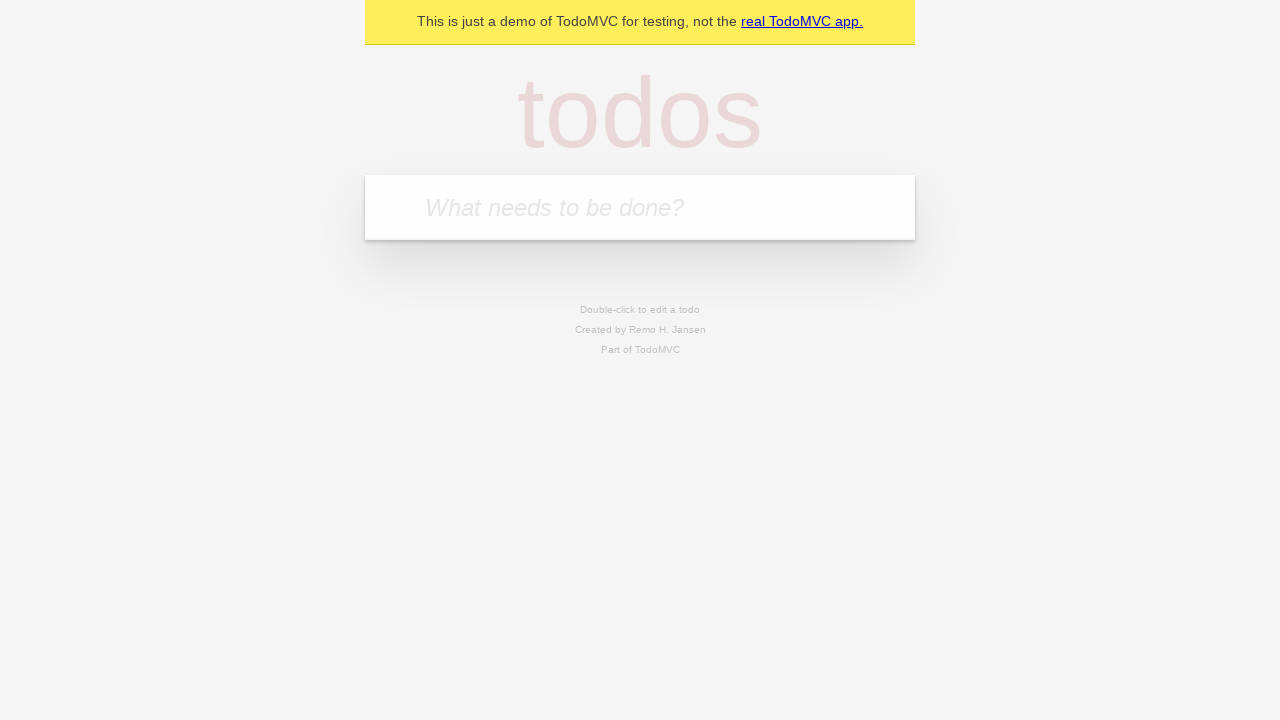

Filled new todo input with 'buy some cheese' on internal:attr=[placeholder="What needs to be done?"i]
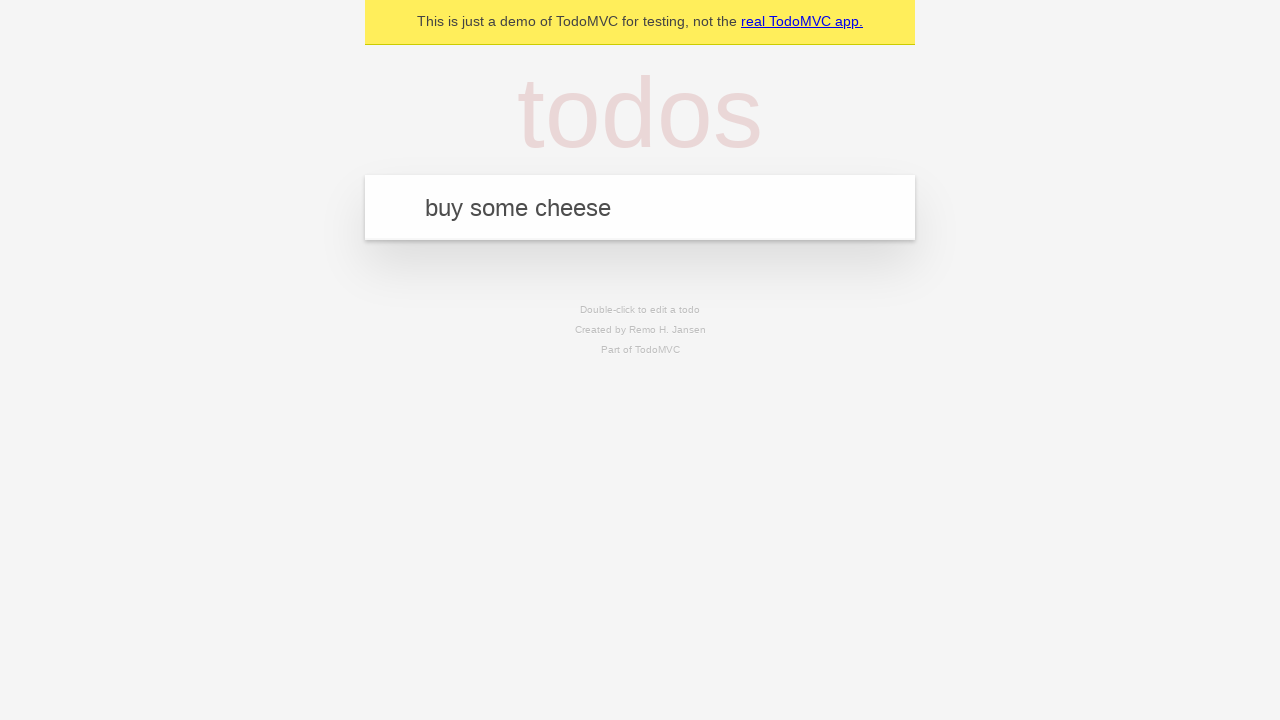

Pressed Enter to create todo 'buy some cheese' on internal:attr=[placeholder="What needs to be done?"i]
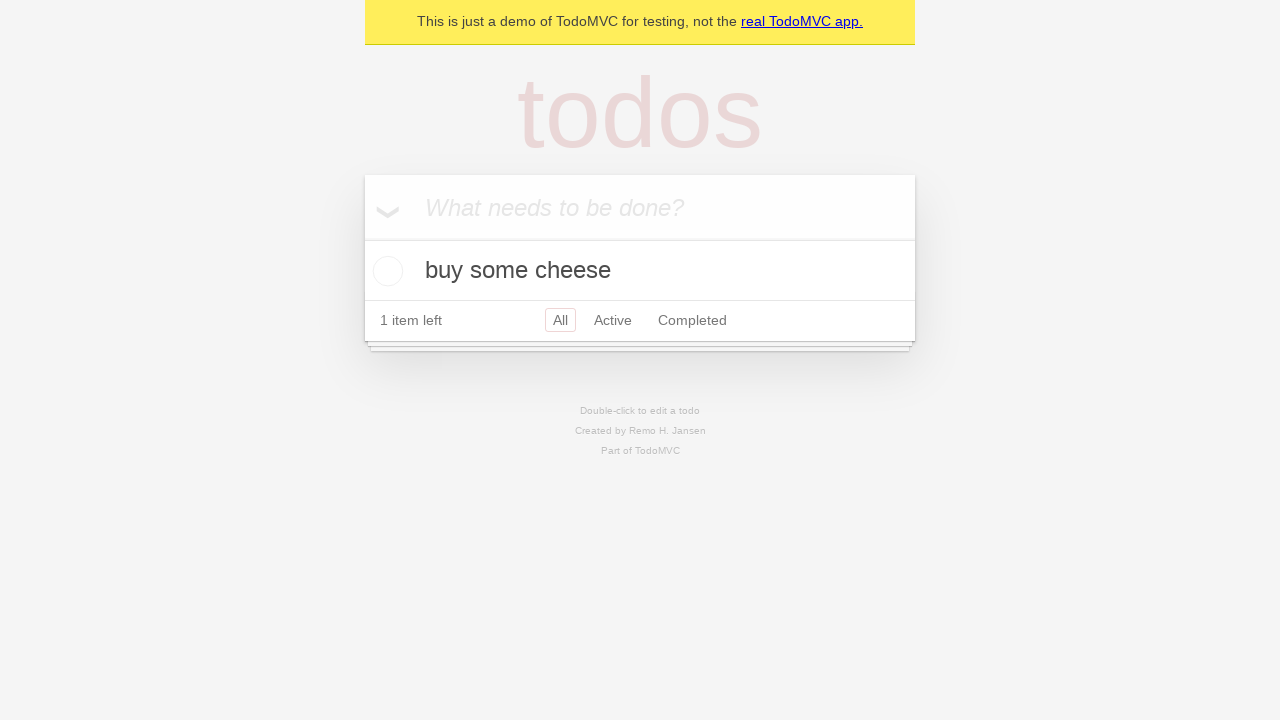

Filled new todo input with 'feed the cat' on internal:attr=[placeholder="What needs to be done?"i]
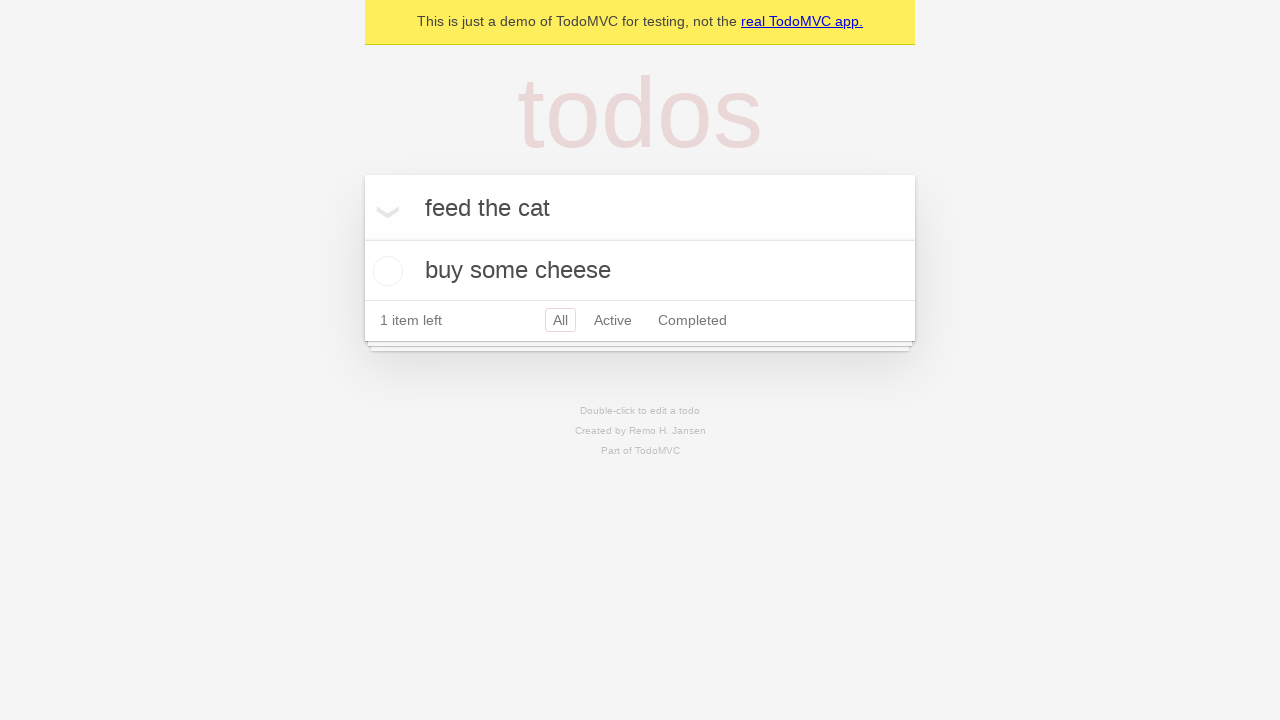

Pressed Enter to create todo 'feed the cat' on internal:attr=[placeholder="What needs to be done?"i]
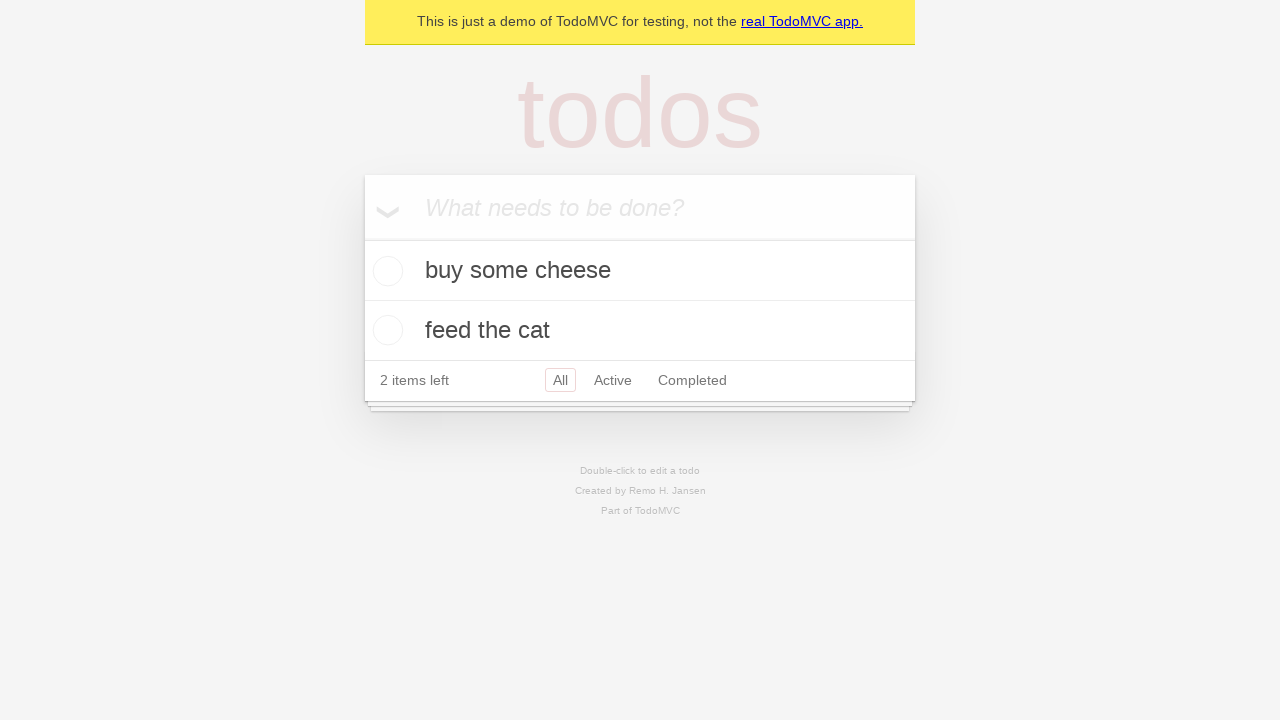

Filled new todo input with 'book a doctors appointment' on internal:attr=[placeholder="What needs to be done?"i]
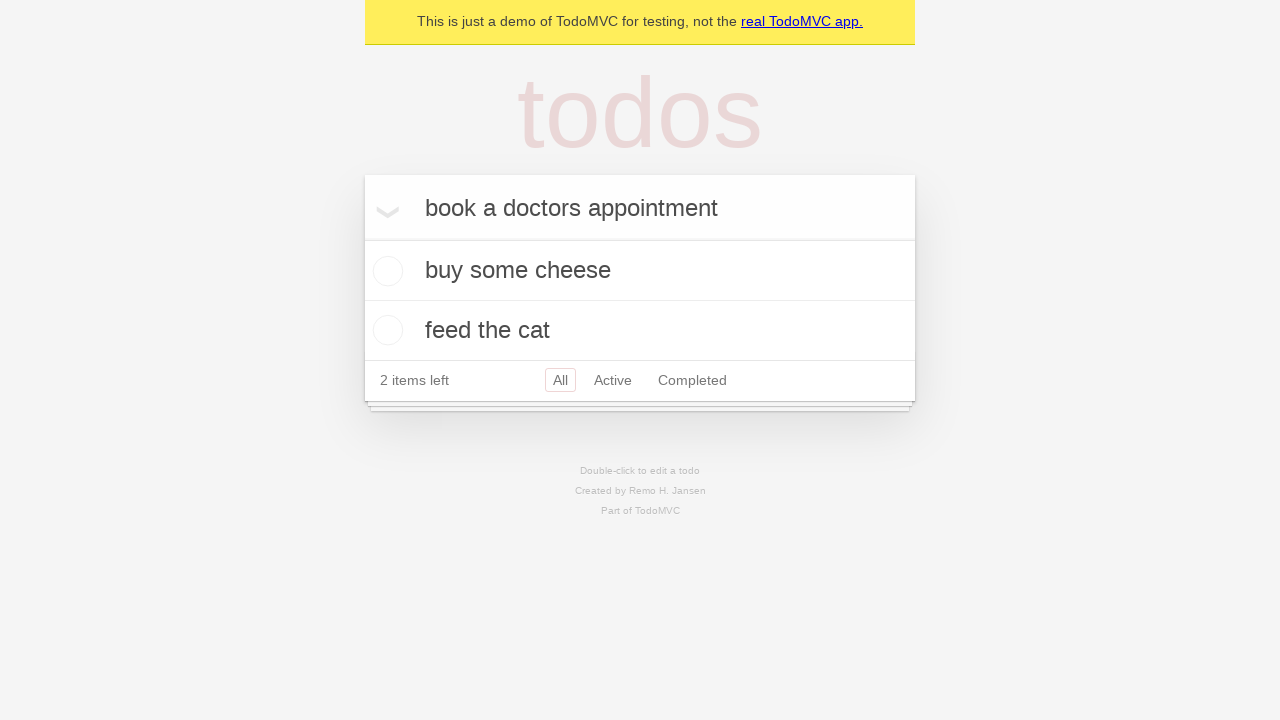

Pressed Enter to create todo 'book a doctors appointment' on internal:attr=[placeholder="What needs to be done?"i]
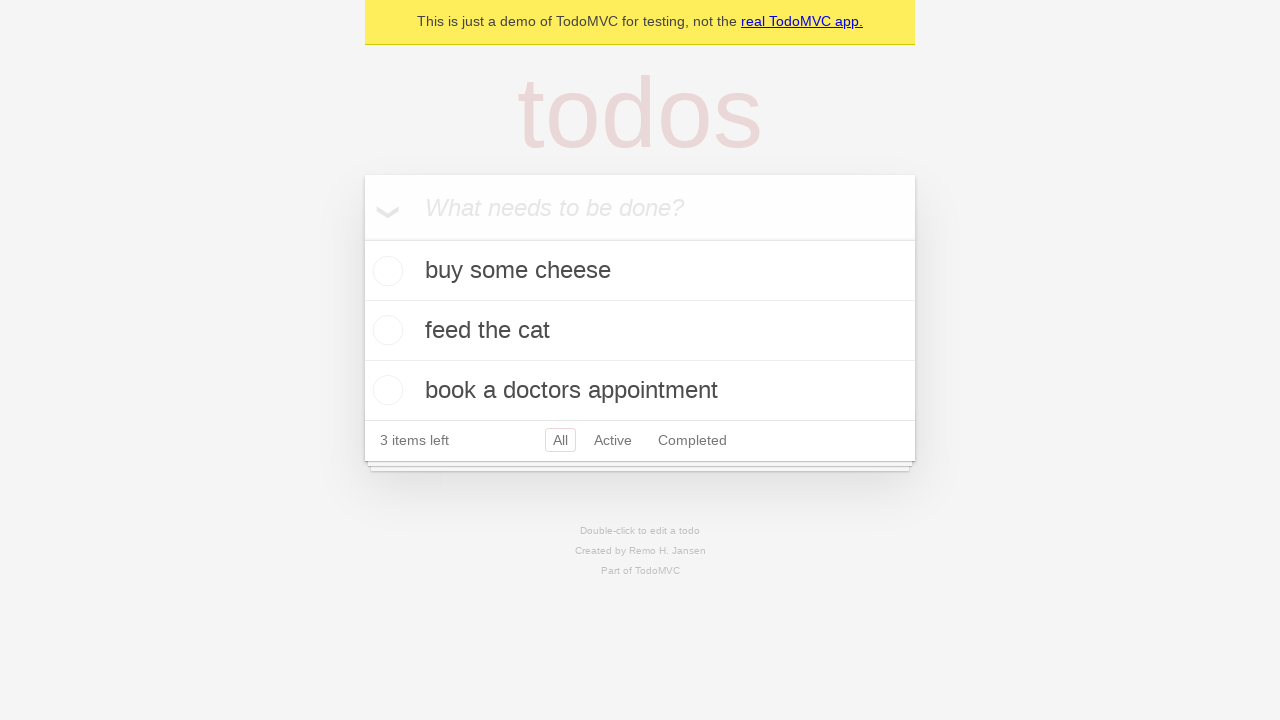

All three todo items loaded
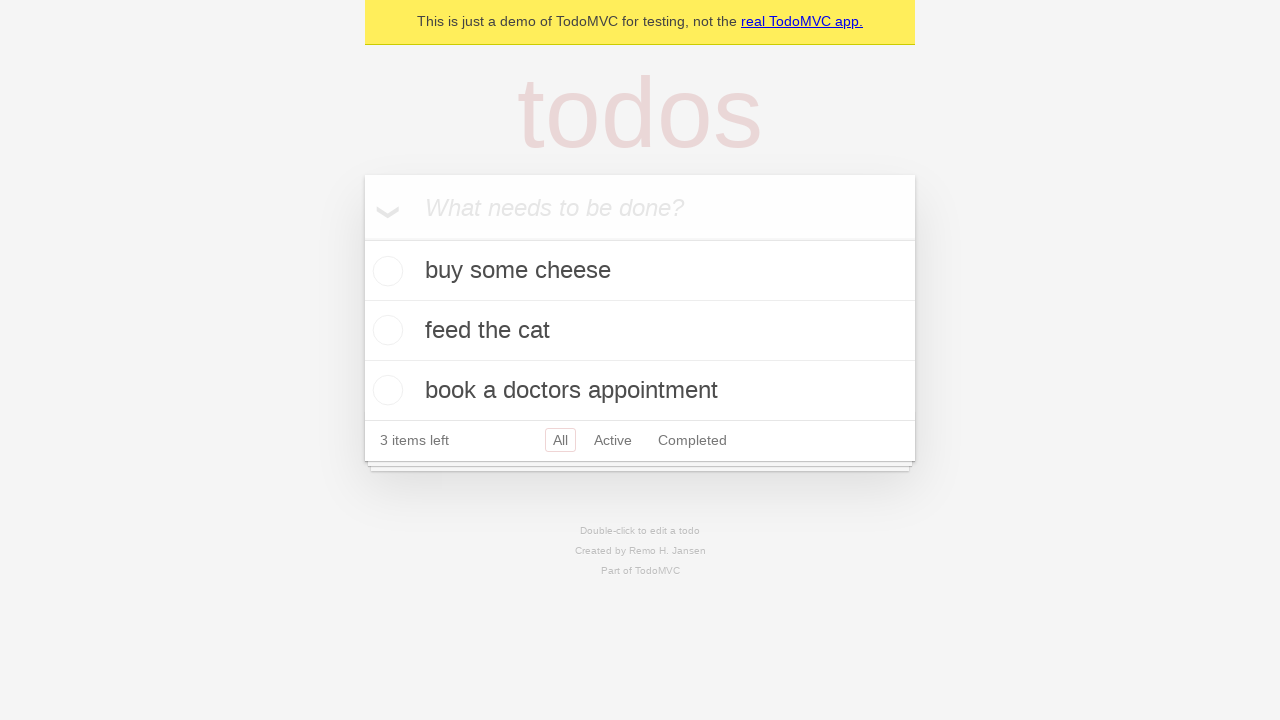

Double-clicked second todo item to enter edit mode at (640, 331) on [data-testid='todo-item'] >> nth=1
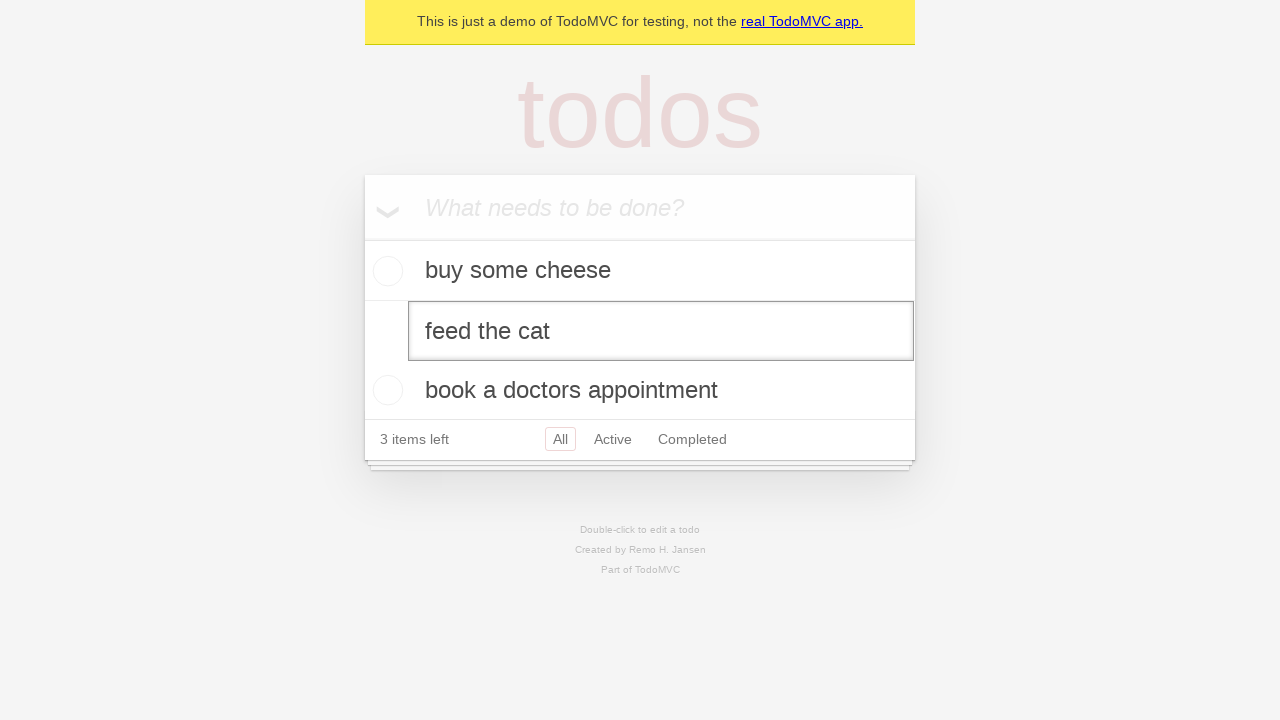

Filled edit field with new text 'buy some sausages' on [data-testid='todo-item'] >> nth=1 >> internal:role=textbox[name="Edit"i]
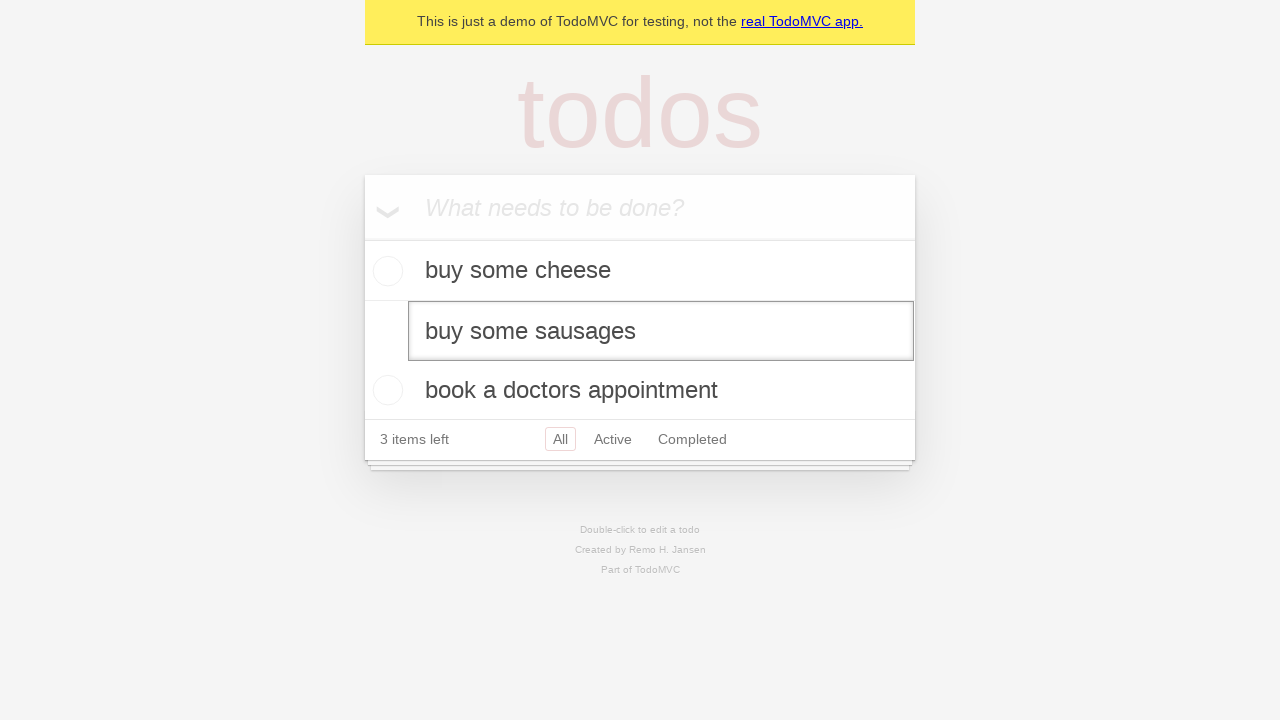

Pressed Enter to confirm the edited todo text on [data-testid='todo-item'] >> nth=1 >> internal:role=textbox[name="Edit"i]
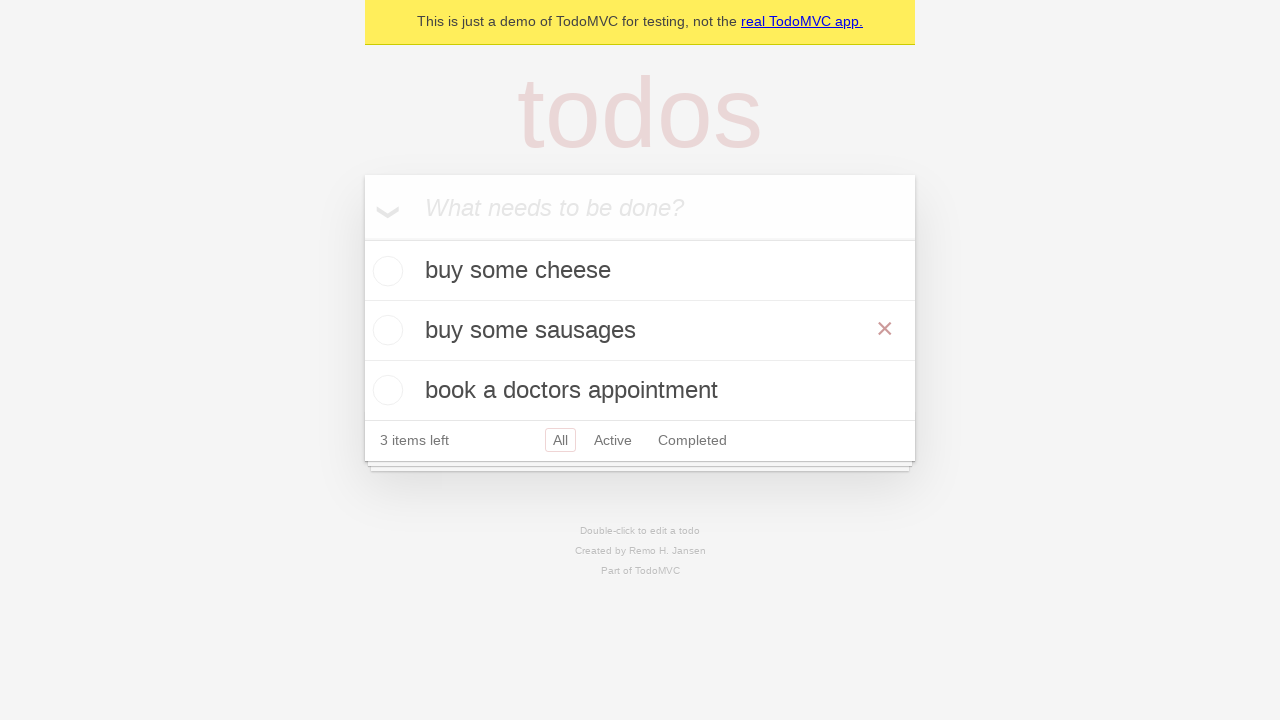

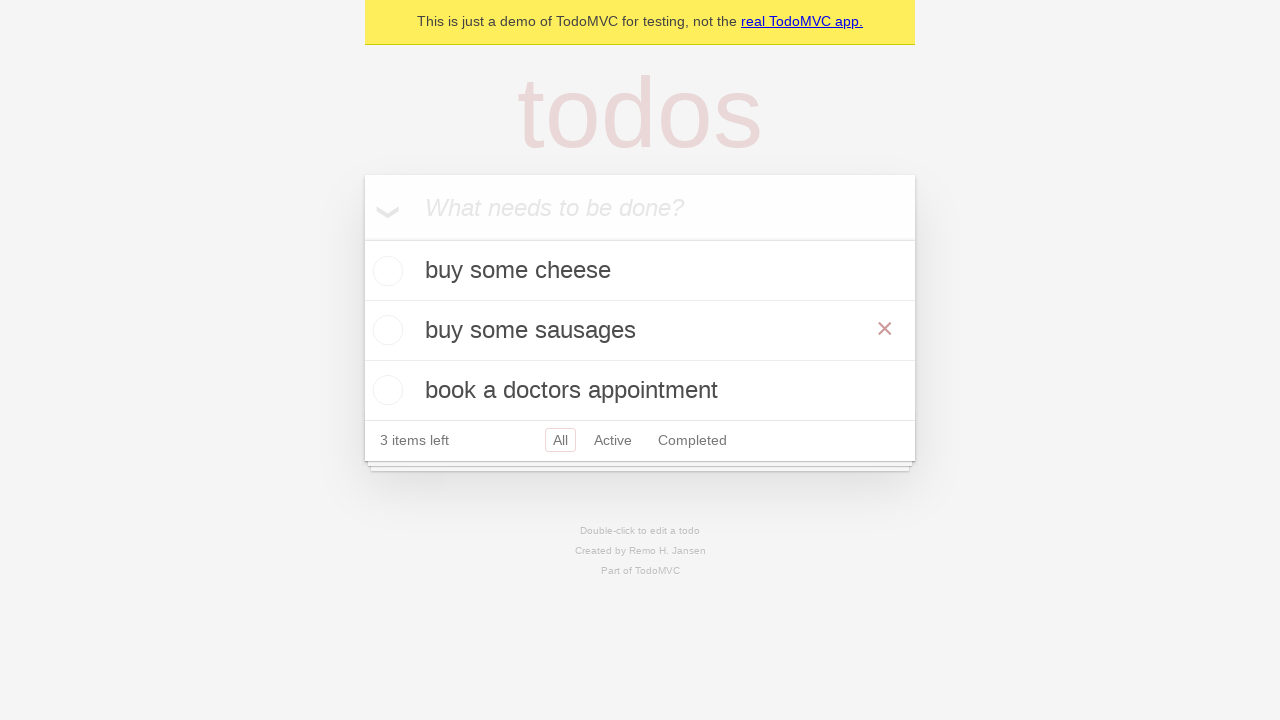